Tests mouse right-click functionality on a context menu demo page by right-clicking on a designated element

Starting URL: https://swisnl.github.io/jQuery-contextMenu/demo.html

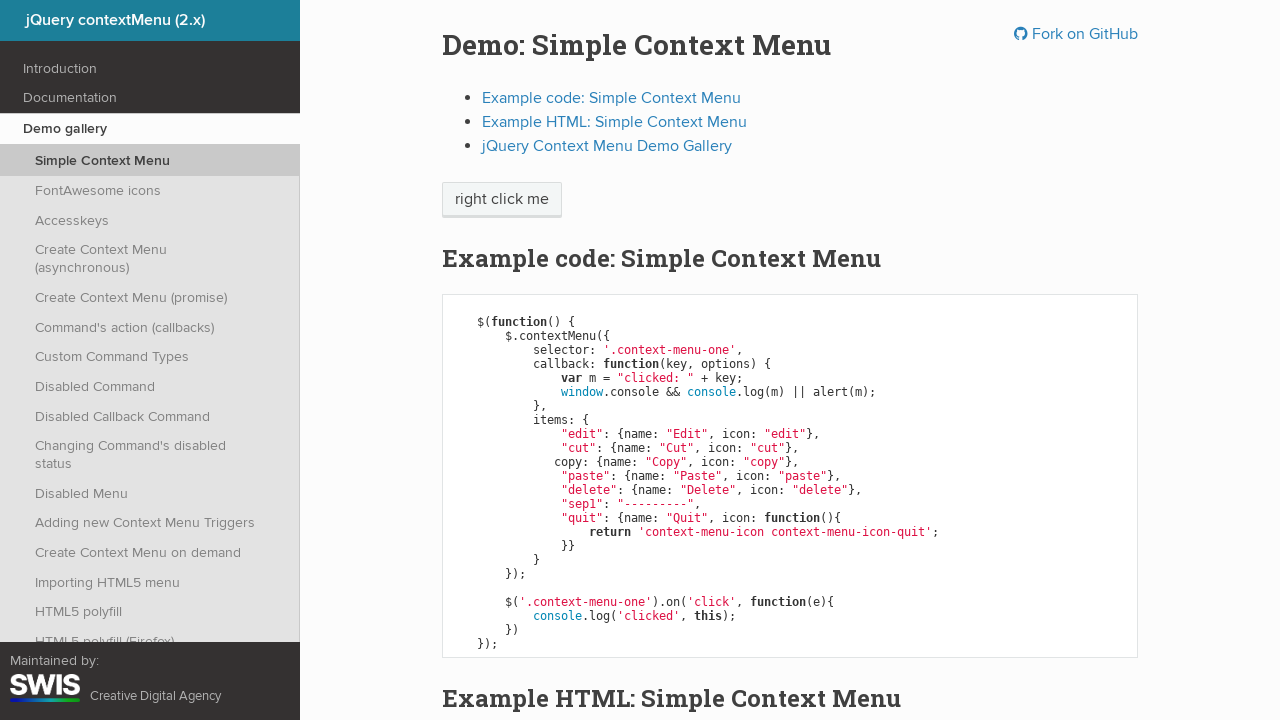

Navigated to jQuery contextMenu demo page
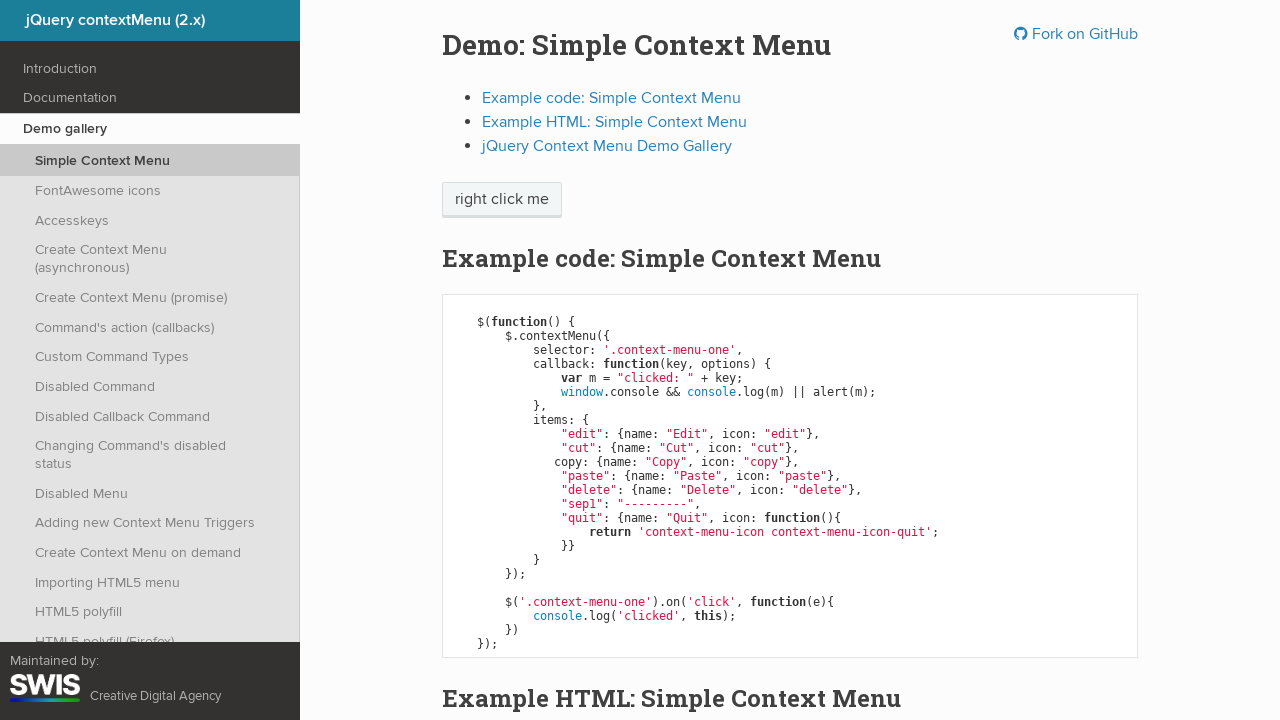

Located the 'right click me' button element
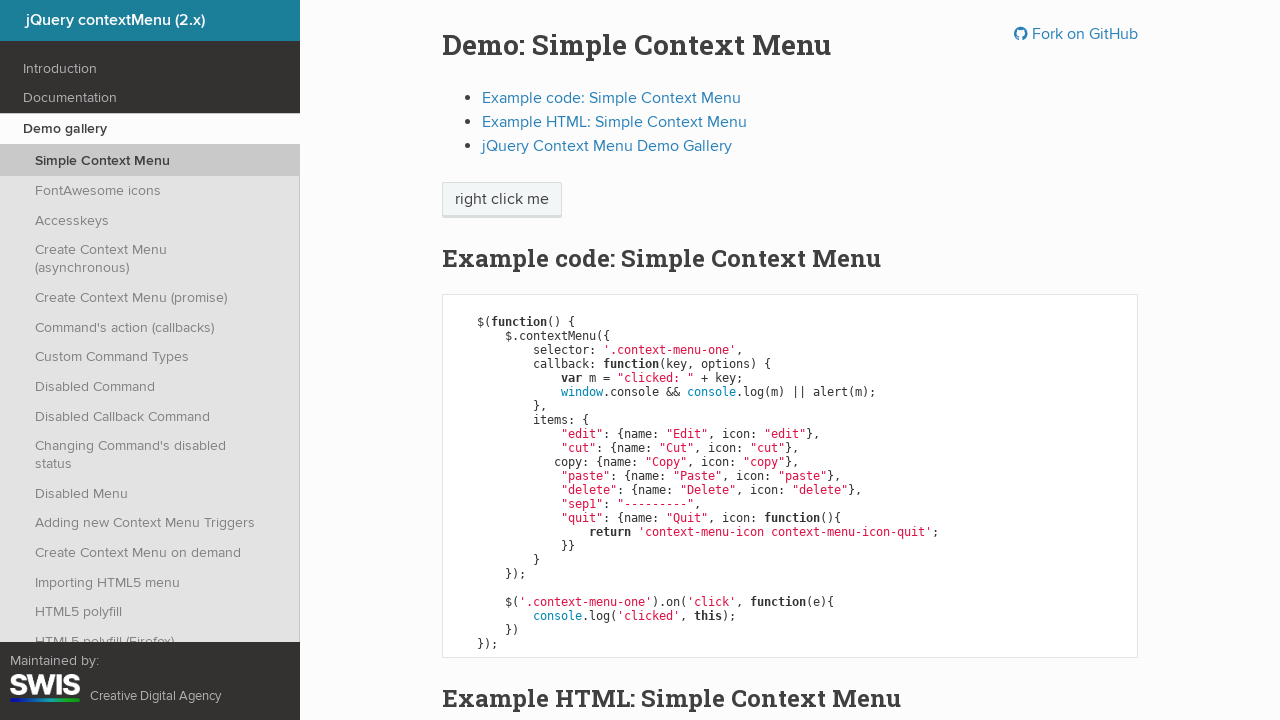

Right-clicked on the 'right click me' button to trigger context menu at (502, 200) on xpath=//span[normalize-space()="right click me"]
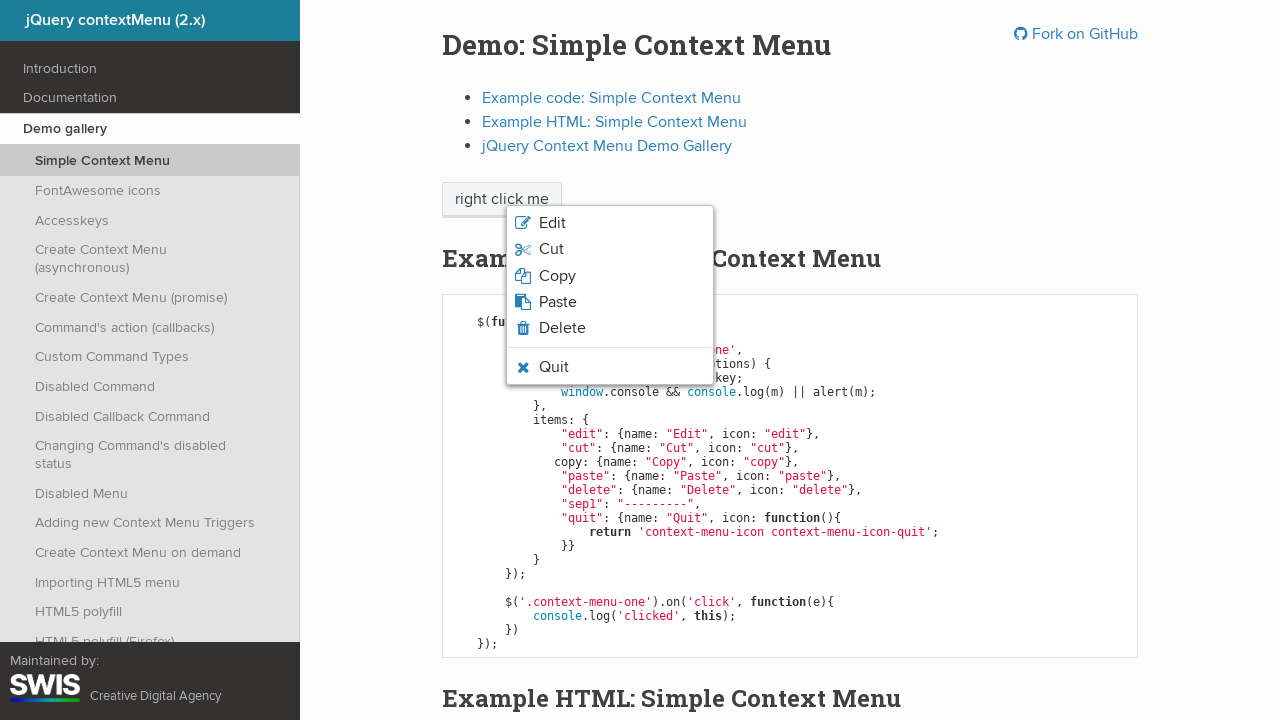

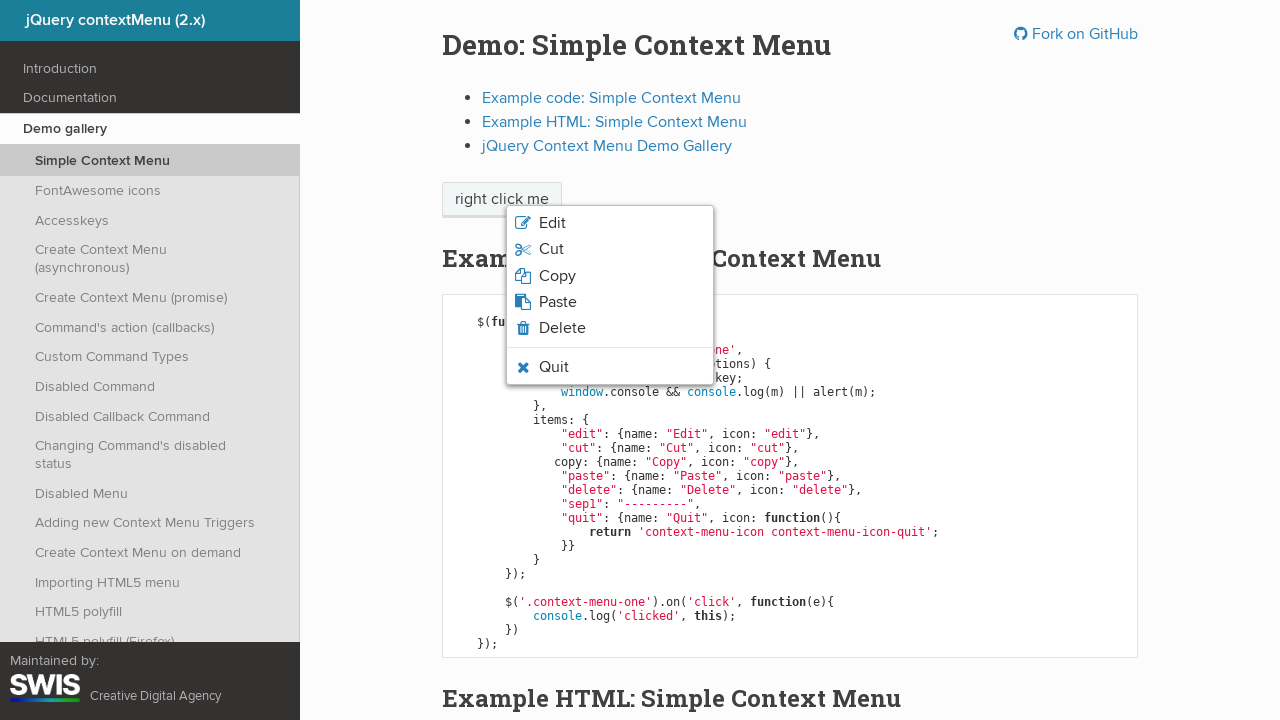